Tests redirect functionality by clicking redirect link and then navigating to a 404 status code page

Starting URL: https://the-internet.herokuapp.com/redirector

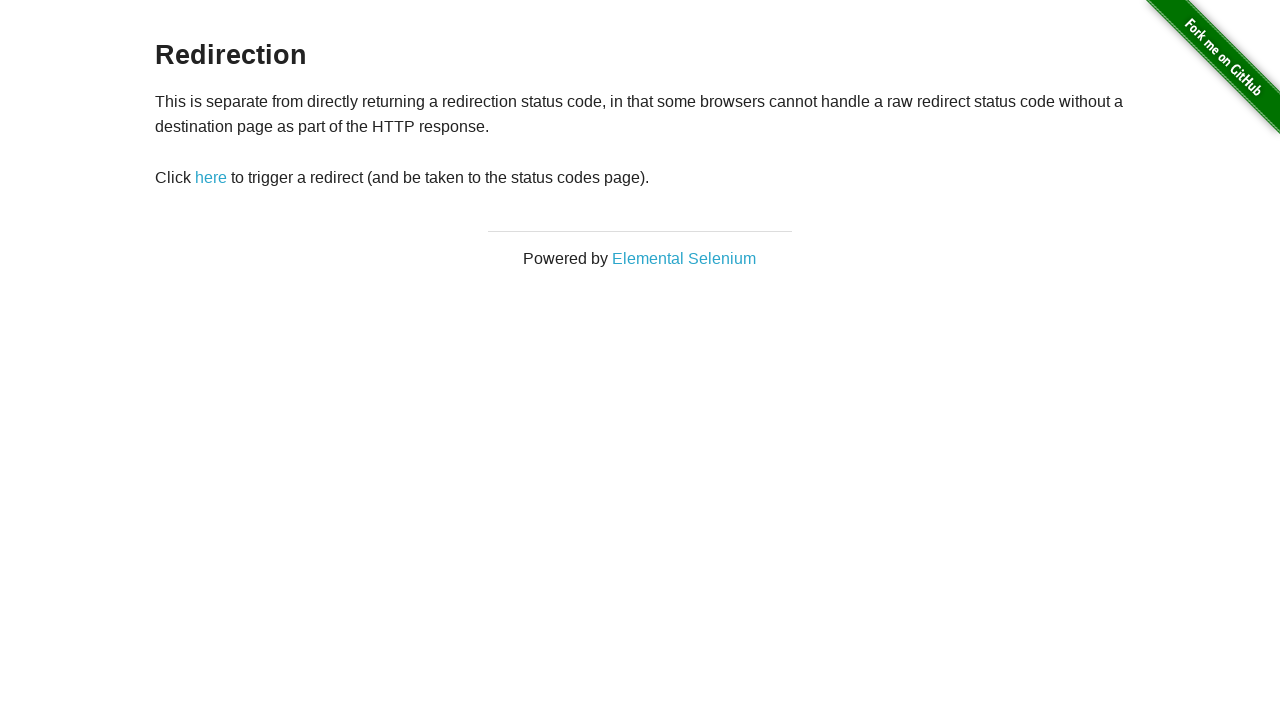

Clicked redirect button at (211, 178) on #redirect
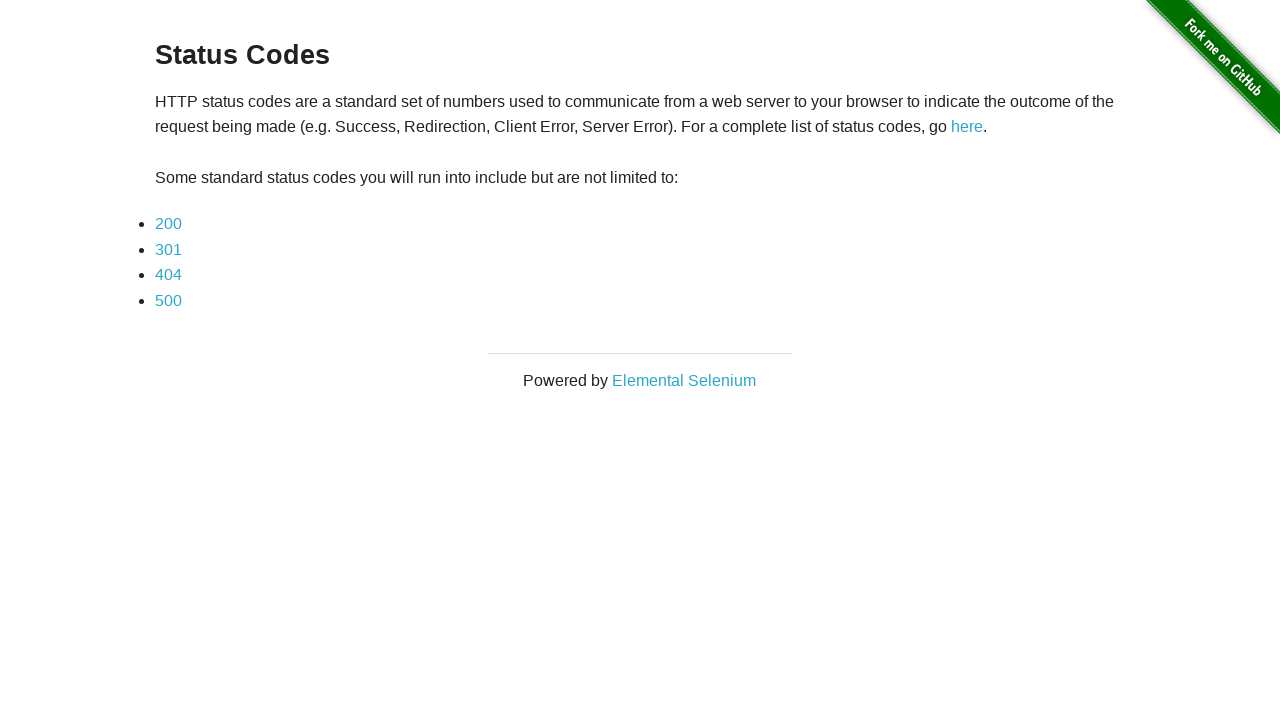

Redirect page loaded and content element appeared
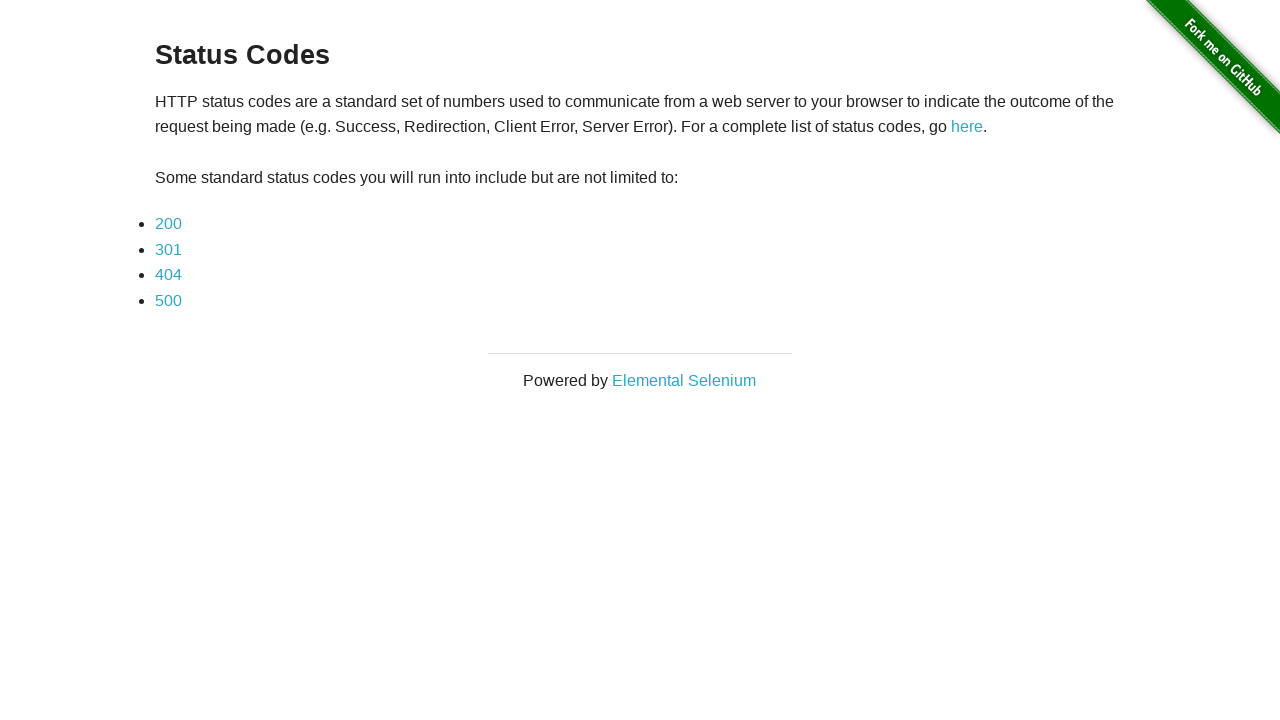

Clicked the third link to navigate to 404 status code page at (168, 275) on xpath=//*[@id='content']/div/ul/li[3]/a
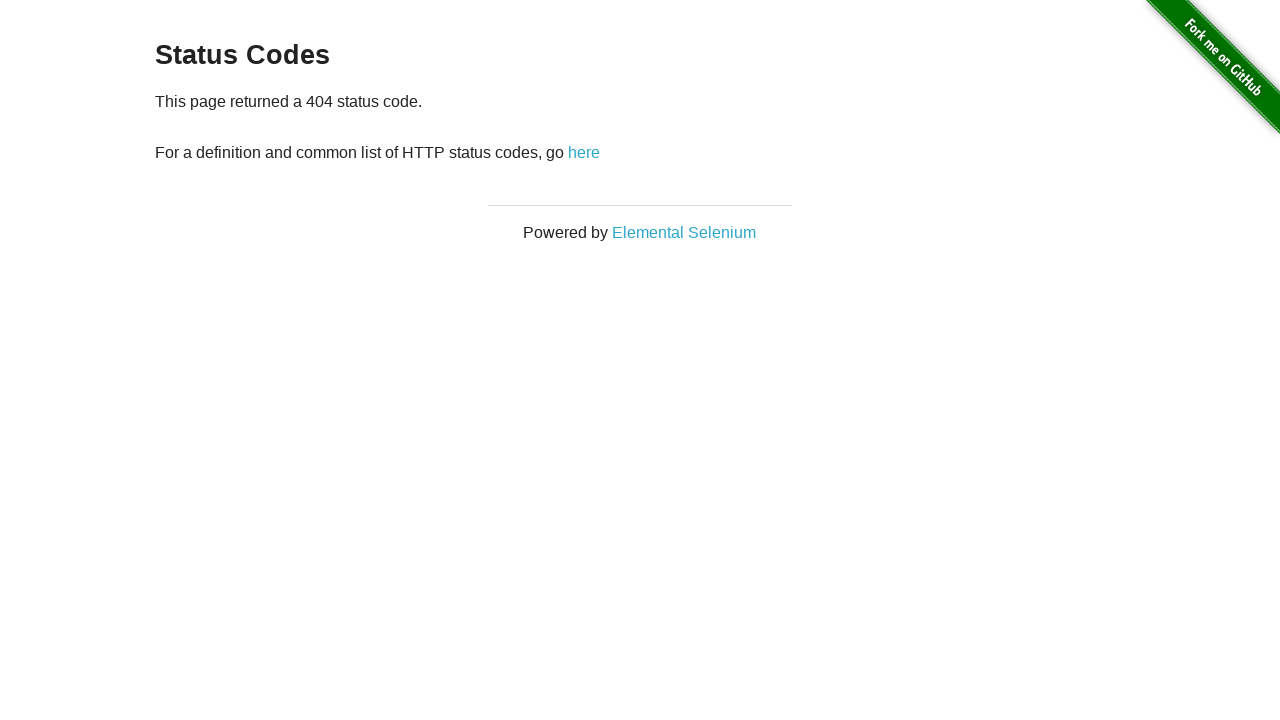

404 status code page loaded with content paragraph
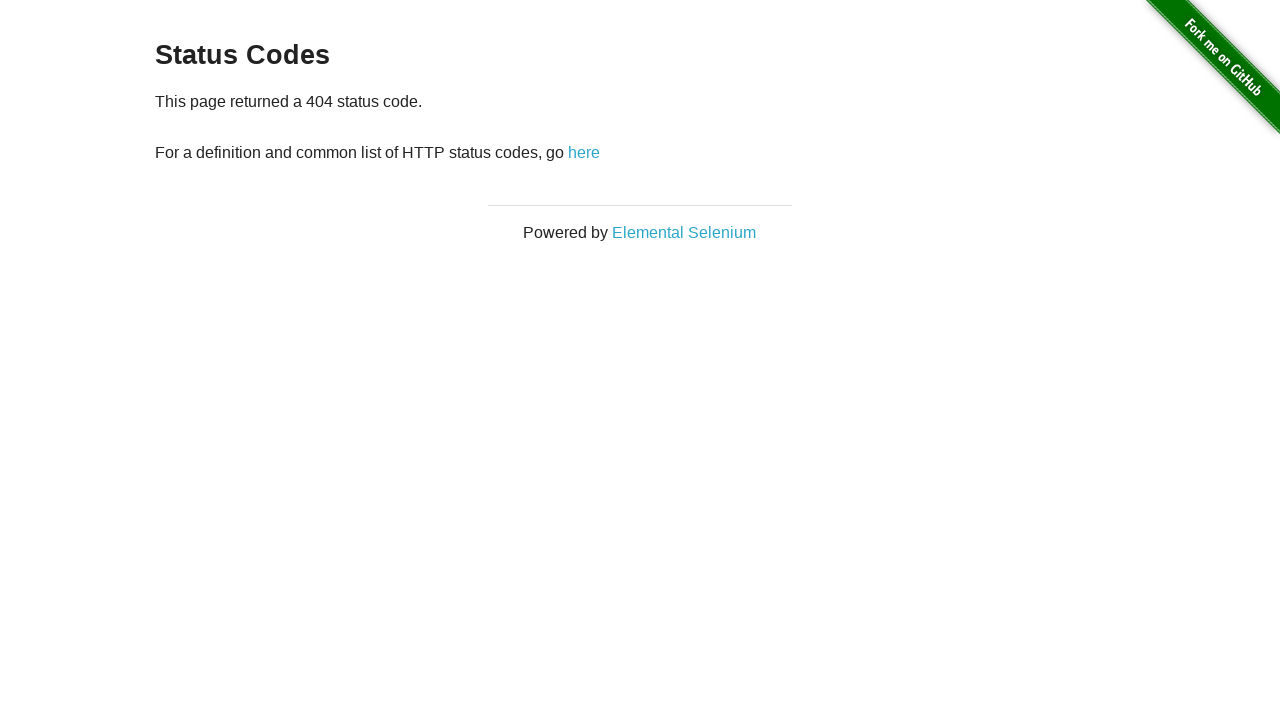

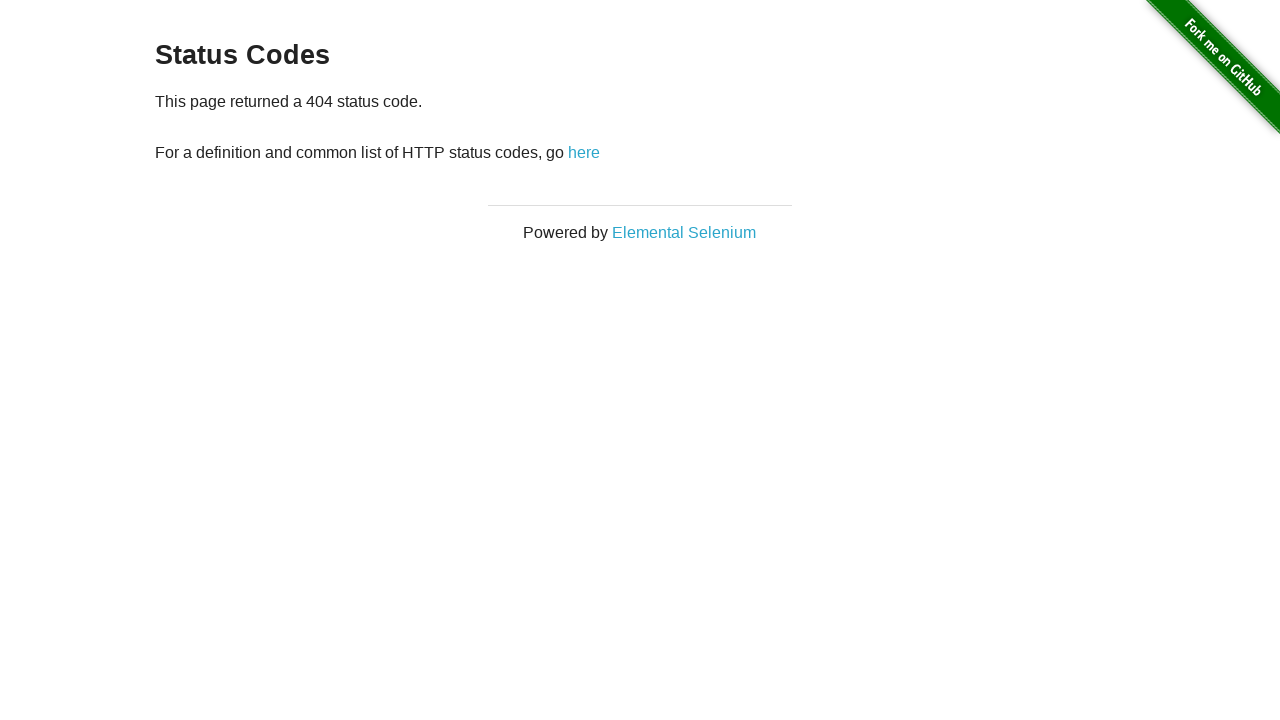